Tests browser window manipulation by getting and setting window size and position on Gmail's homepage.

Starting URL: http://www.gmail.com

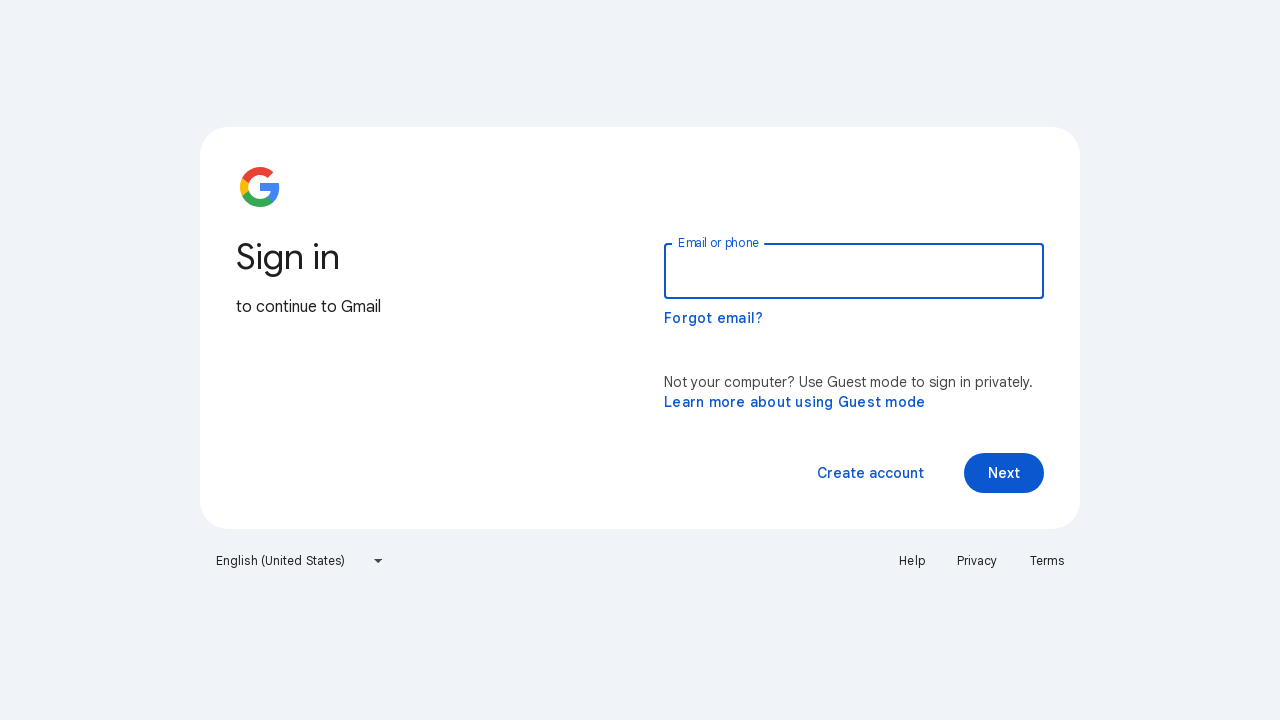

Retrieved current viewport size
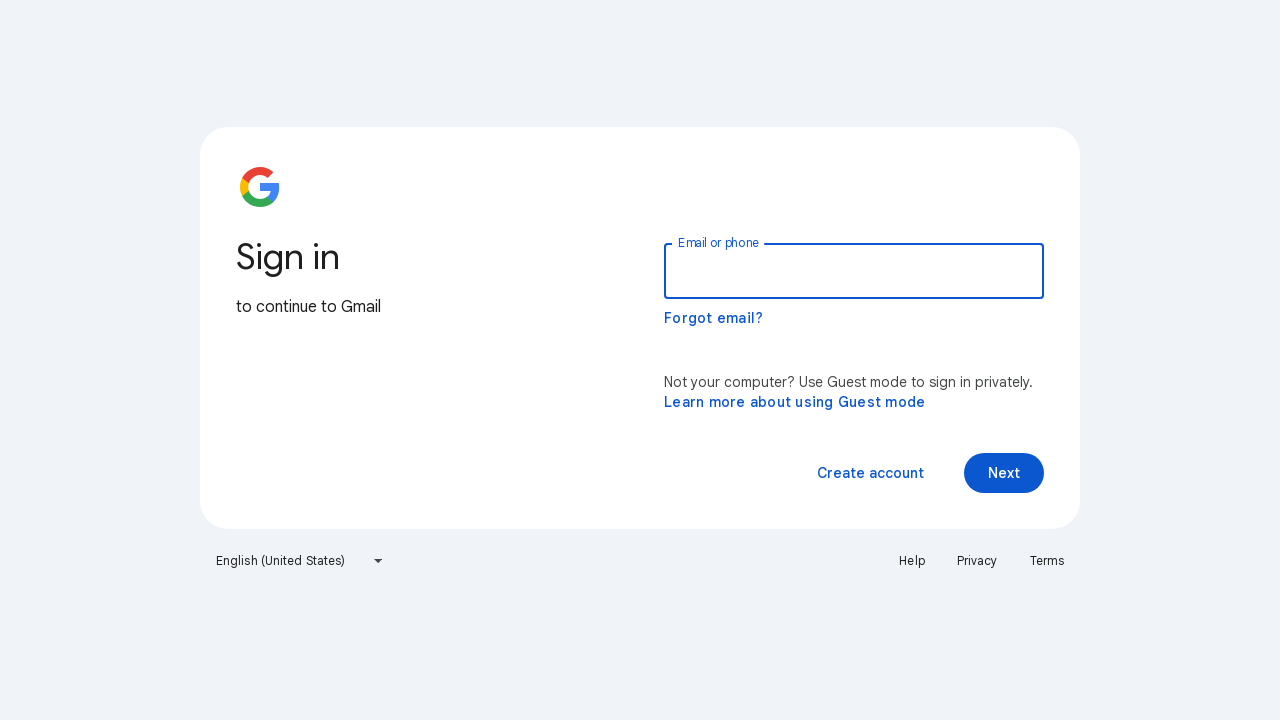

Set viewport size to 100x100 pixels
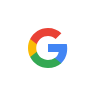

Verified new viewport size has been applied
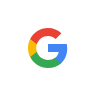

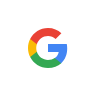